Verifies that payment system logos (Visa, MasterCard, Белкарт, etc.) are displayed on the MTS Belarus homepage.

Starting URL: https://mts.by

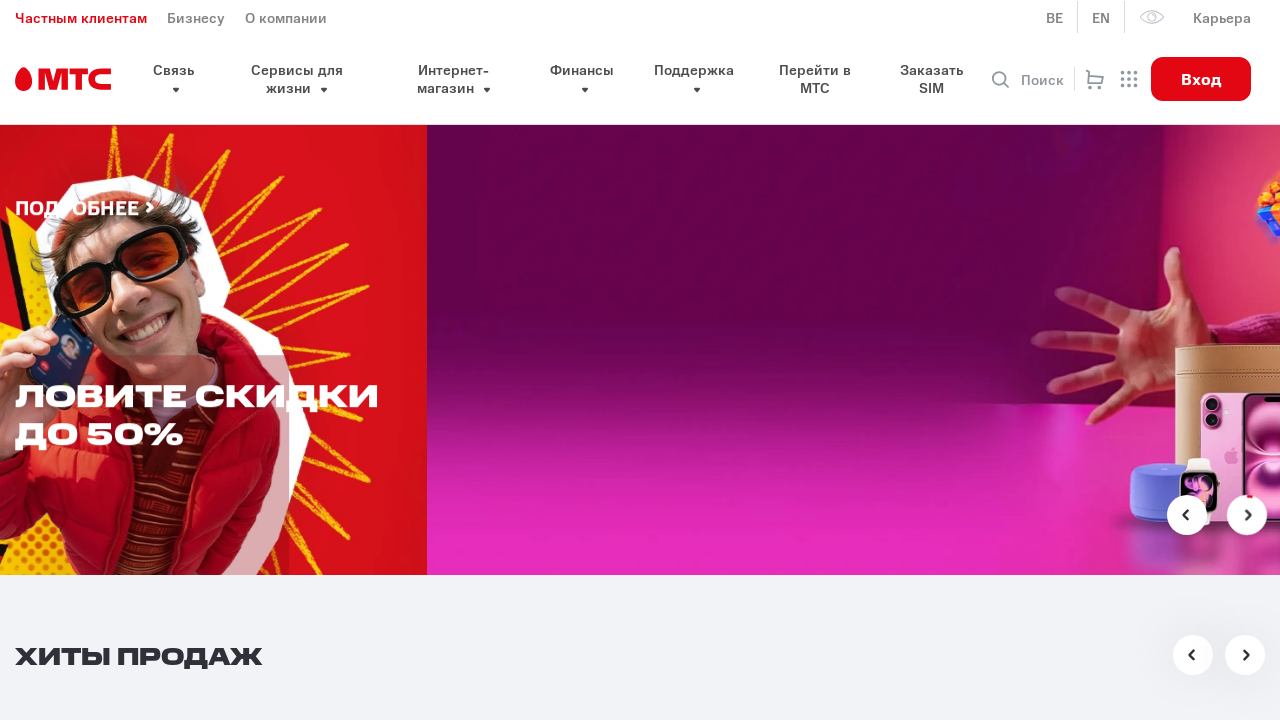

Waited for page to load (domcontentloaded state)
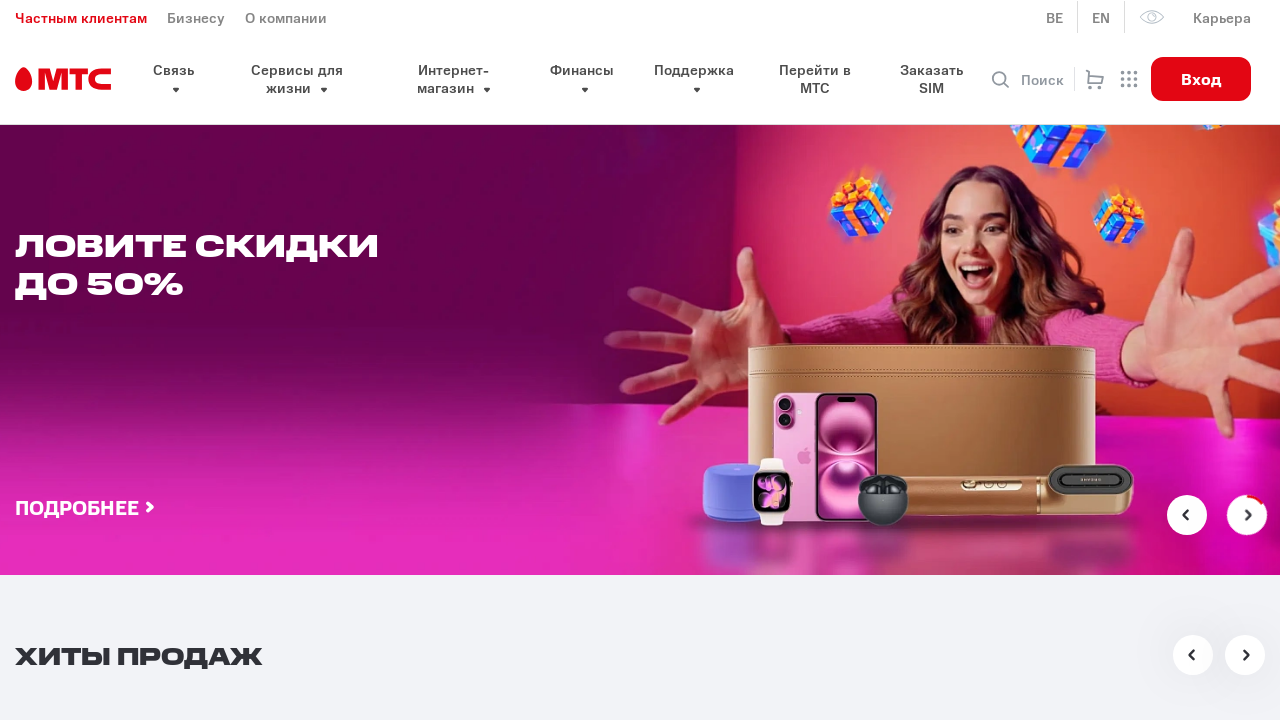

Located payment system logo images (Visa, MasterCard, Белкарт, Verified By Visa, MasterCard Secure Code)
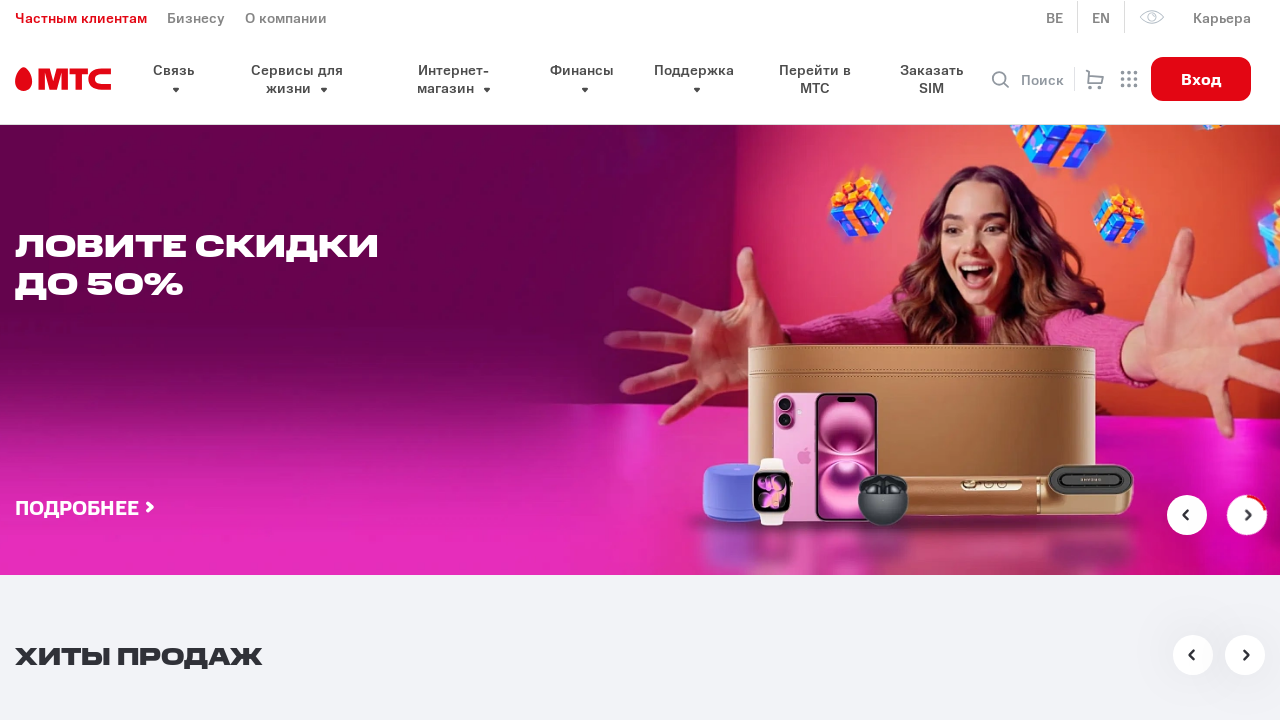

Counted payment logos: found 7 logos
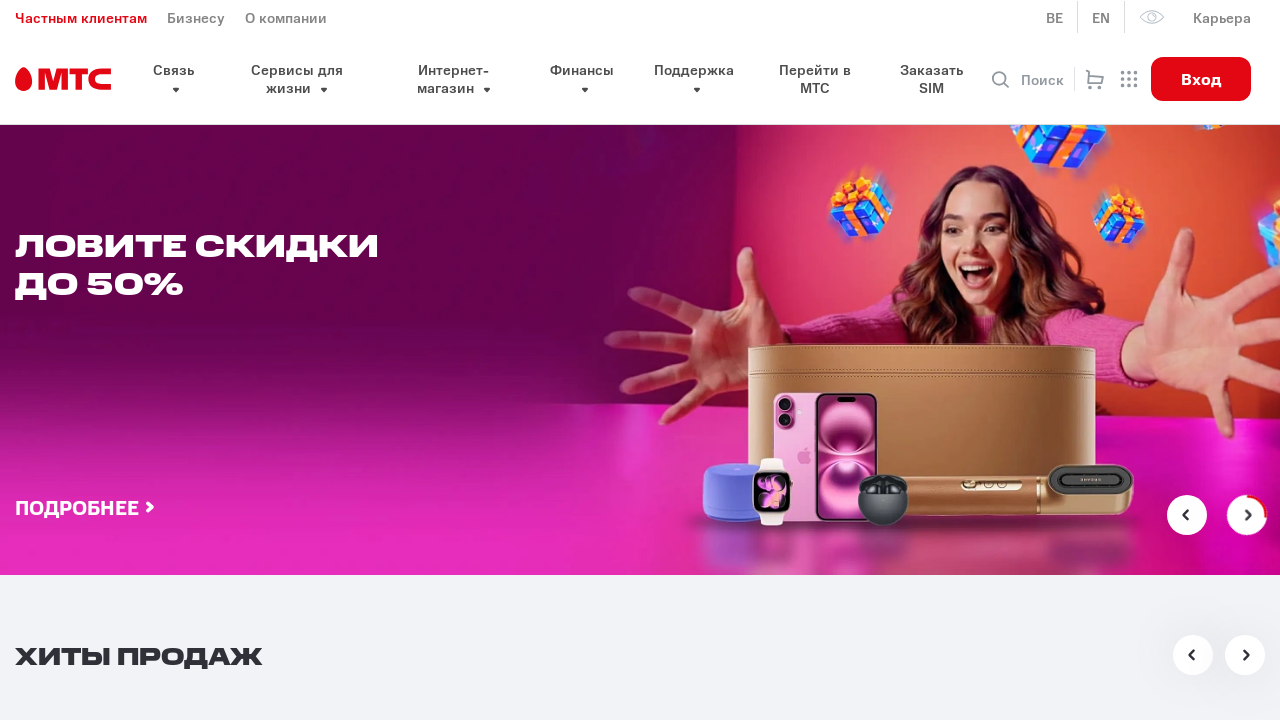

Verified that 7 payment system logos are displayed
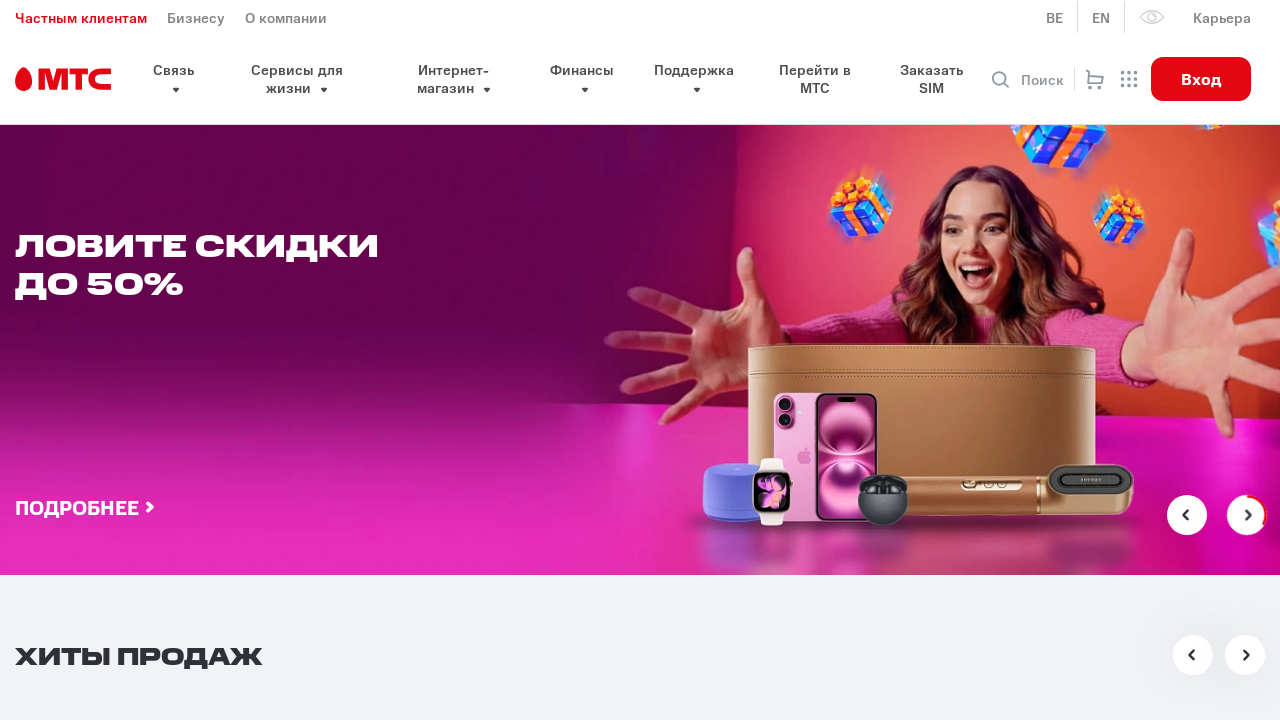

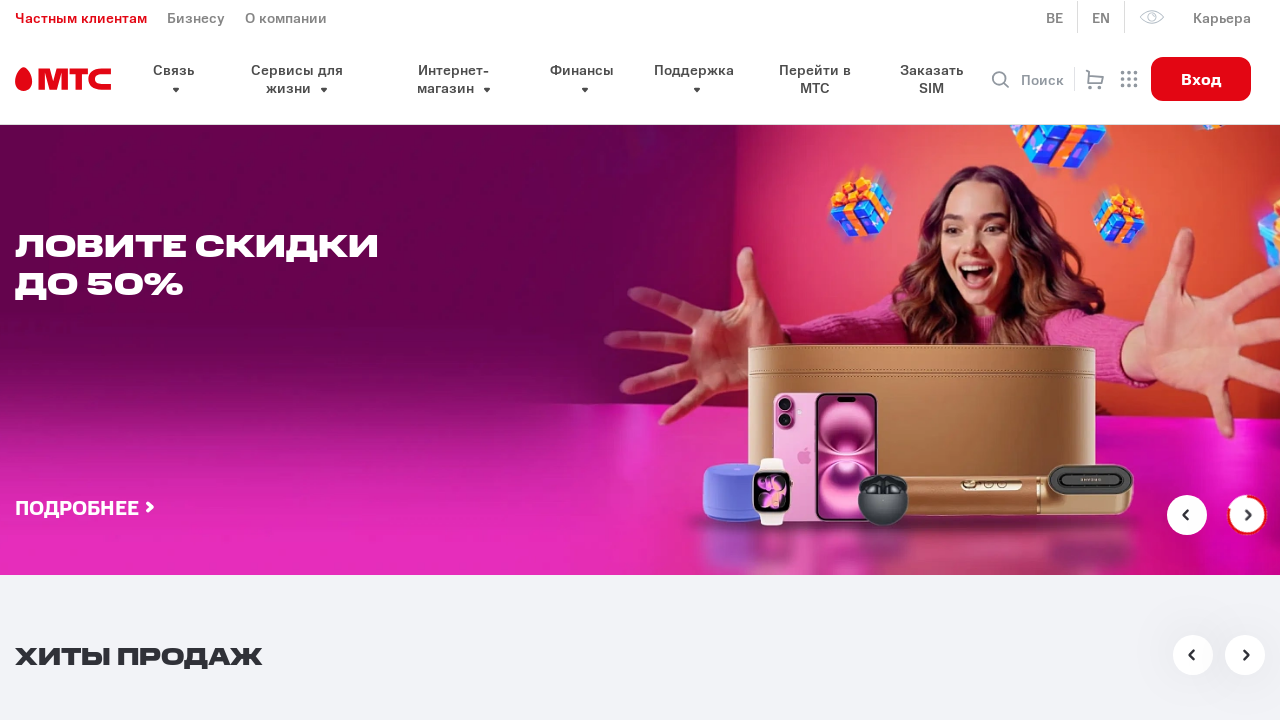